Tests that when X wins by getting three in a row, the X wins counter increments and displays win message

Starting URL: https://sethclydesdale.github.io/tic-tac-toe/

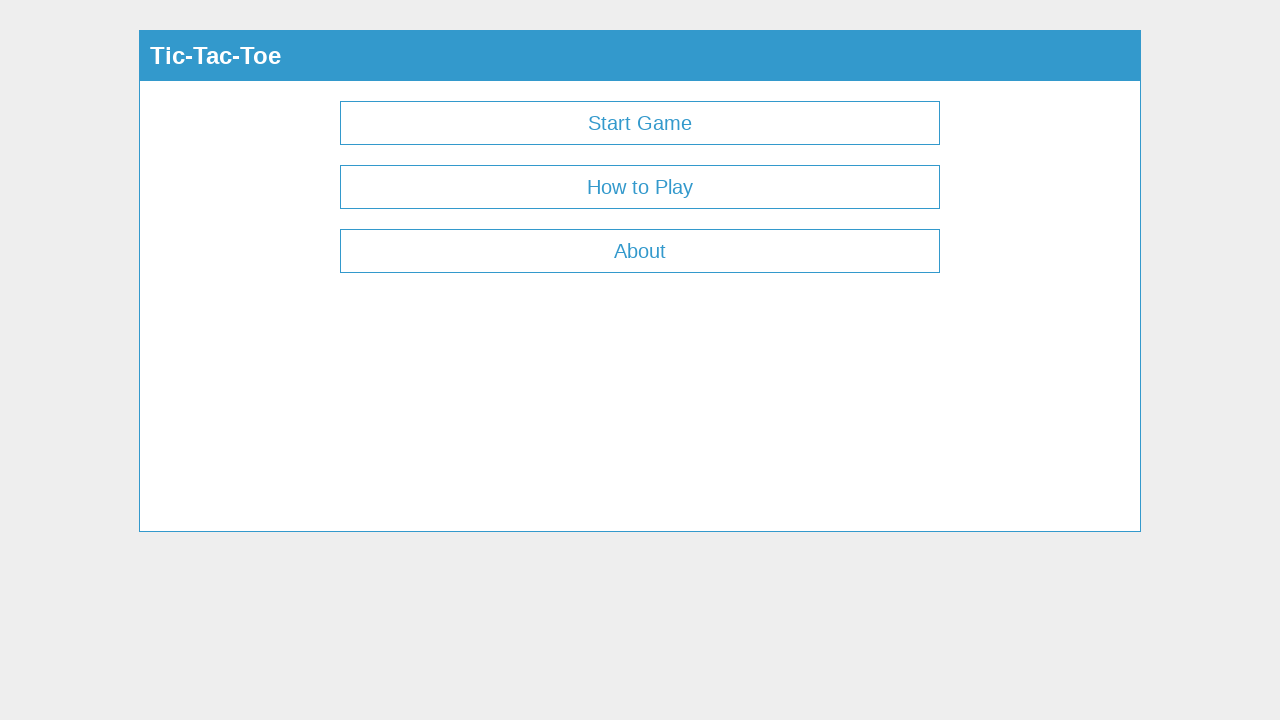

Clicked start game button at (640, 123) on #start-game
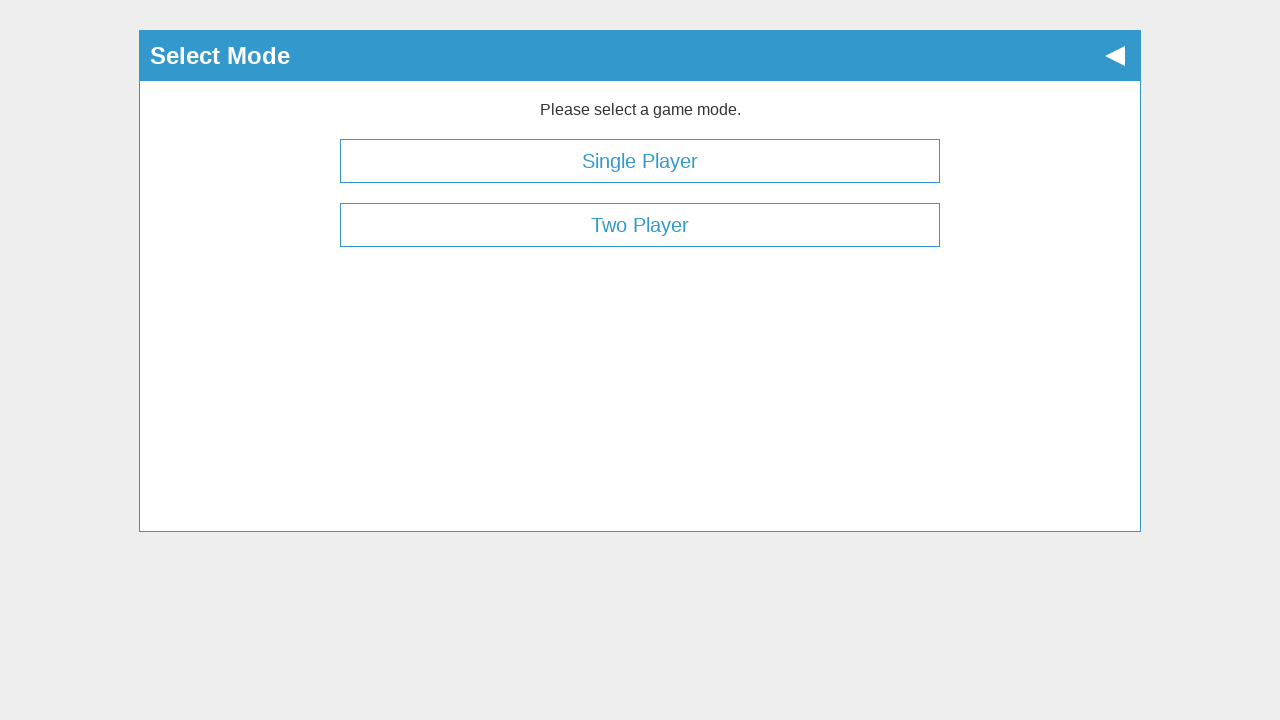

Selected 2-player mode from modal at (640, 225) on xpath=/html/body/div[2]/button[3]
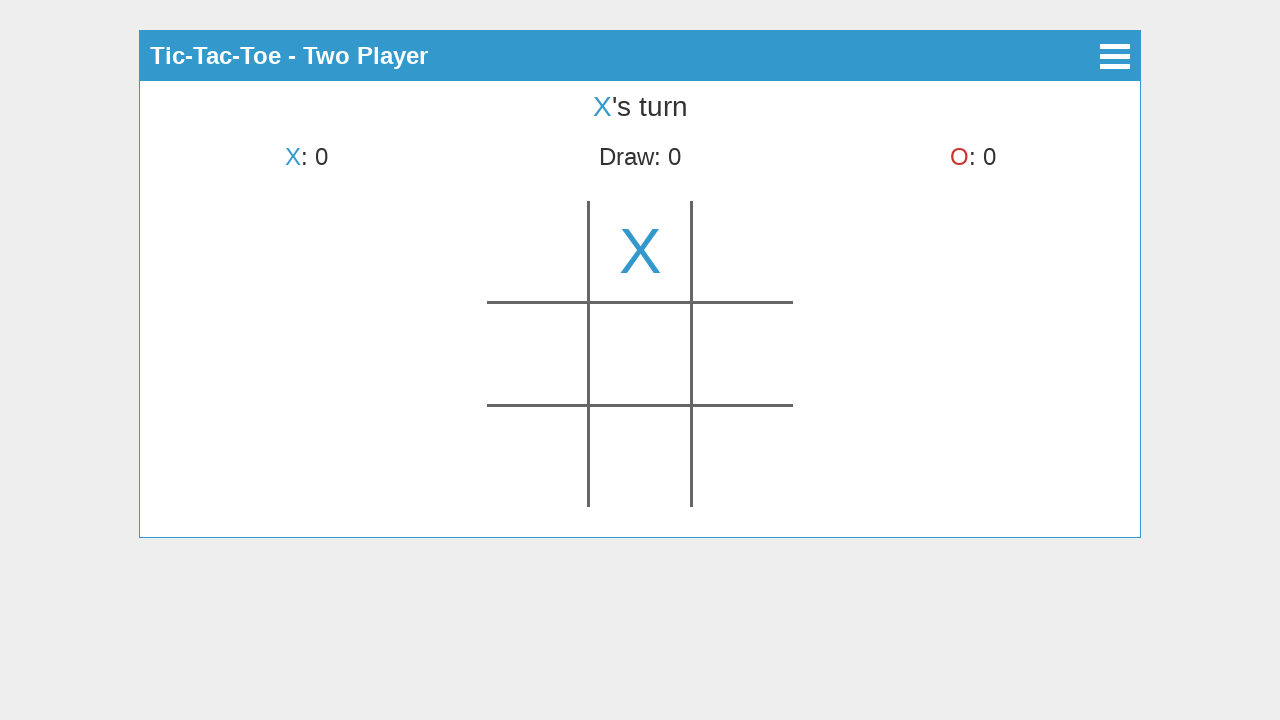

X moved to top-left position at (743, 457) on #s0
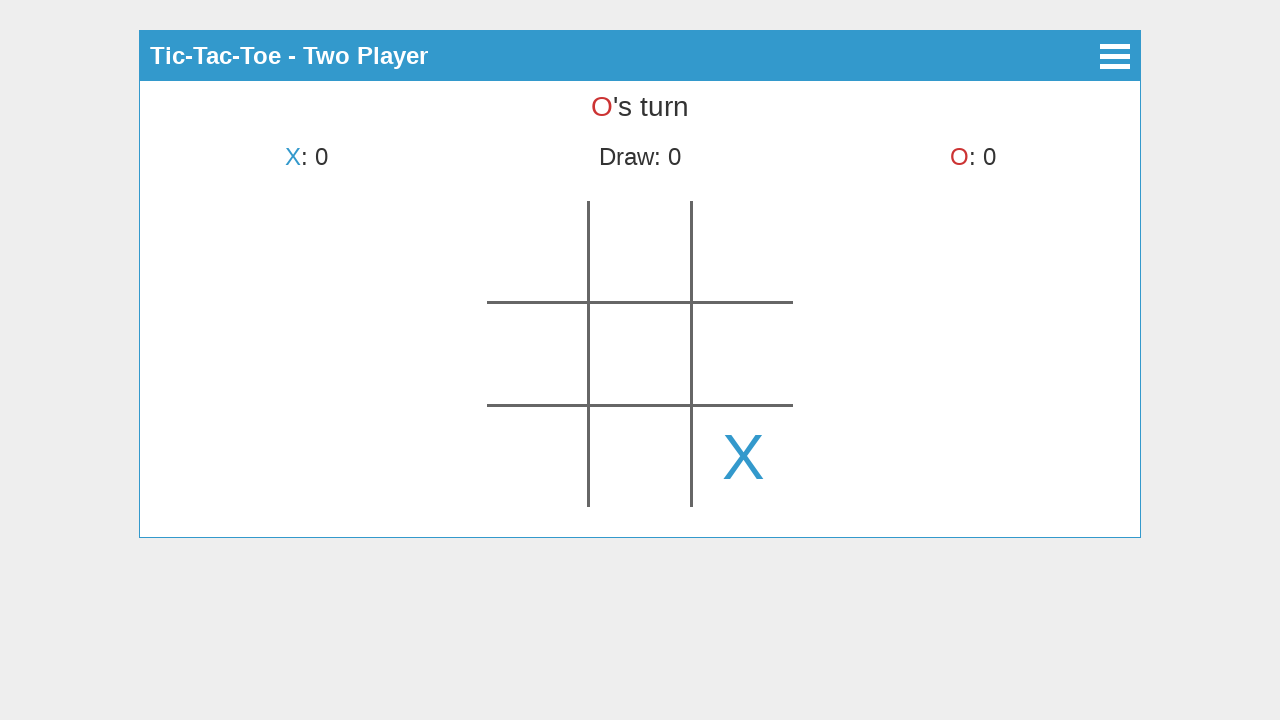

O moved to center position at (642, 354) on #s4
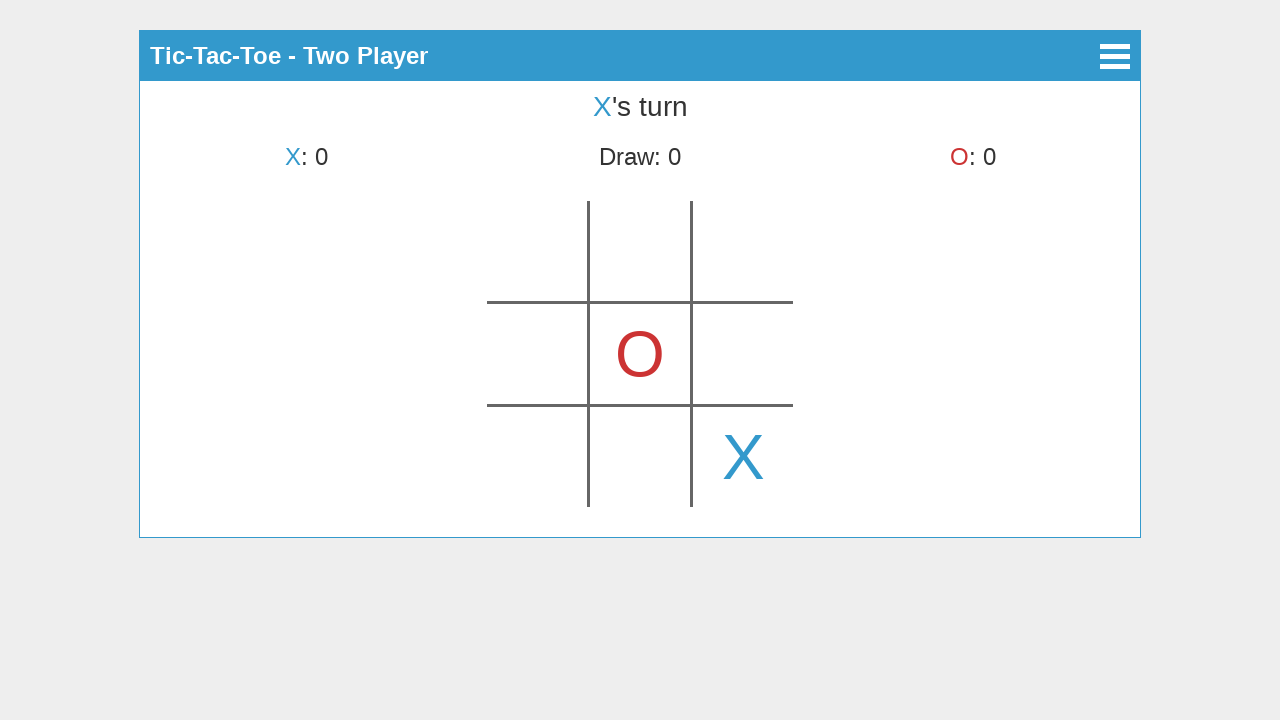

X moved to middle-left position at (743, 354) on #s3
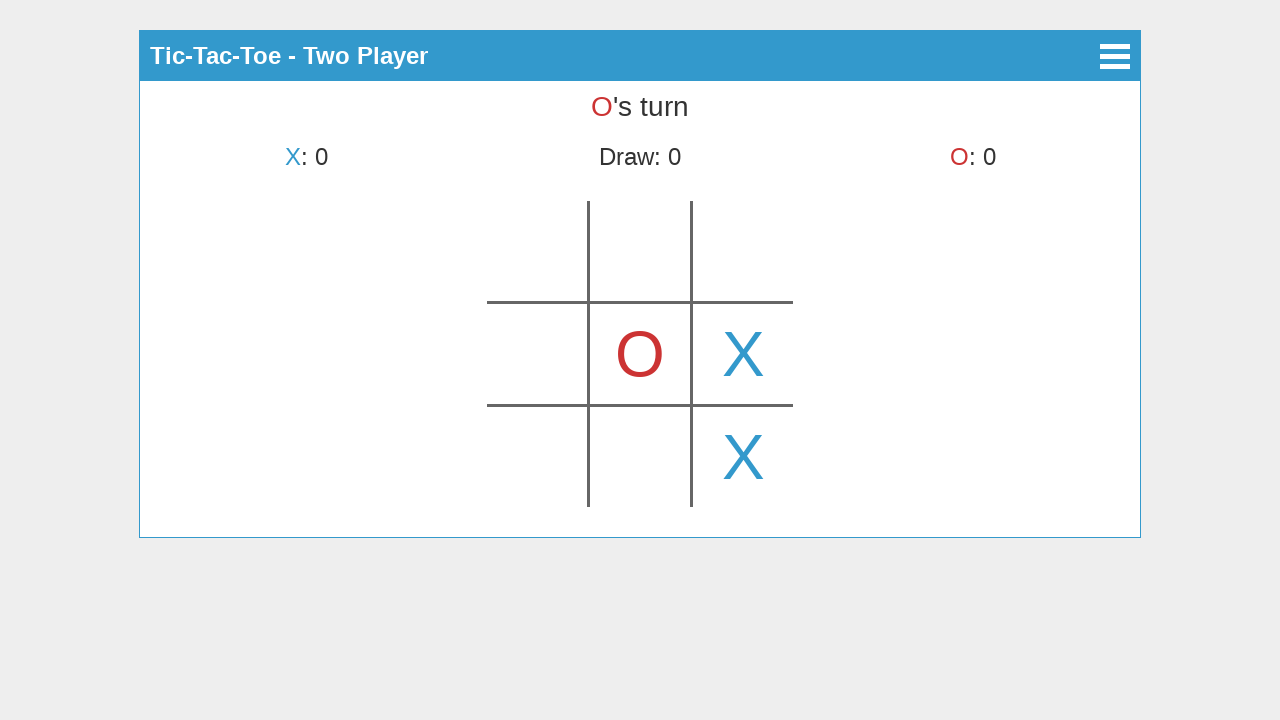

O moved to bottom-center position at (642, 251) on #s7
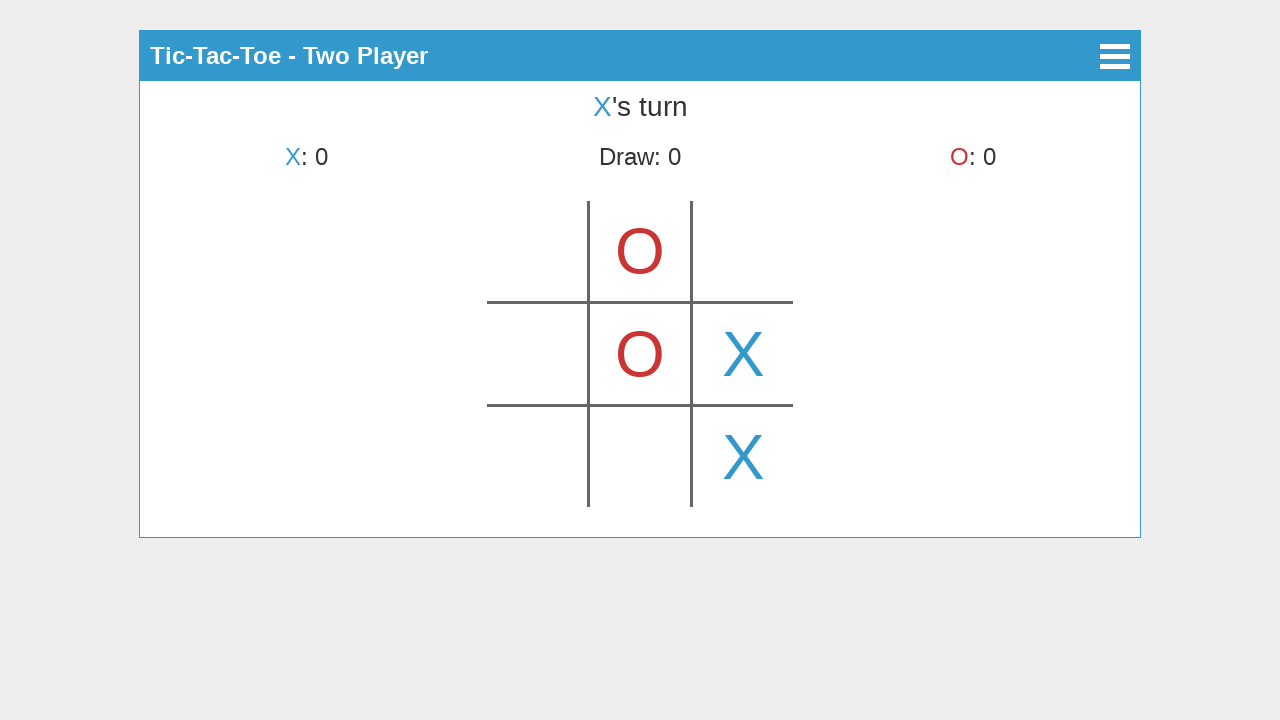

X moved to bottom-left and won with left column at (743, 251) on #s6
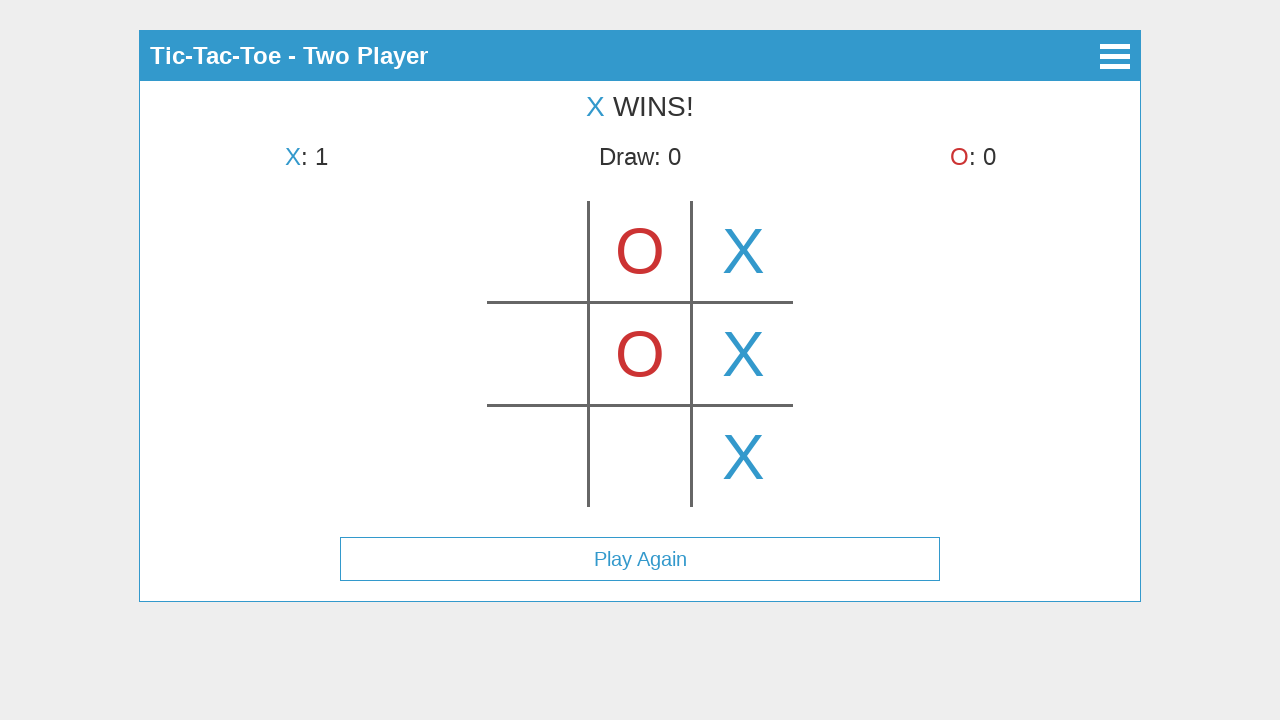

Verified 'X WINS!' message displayed
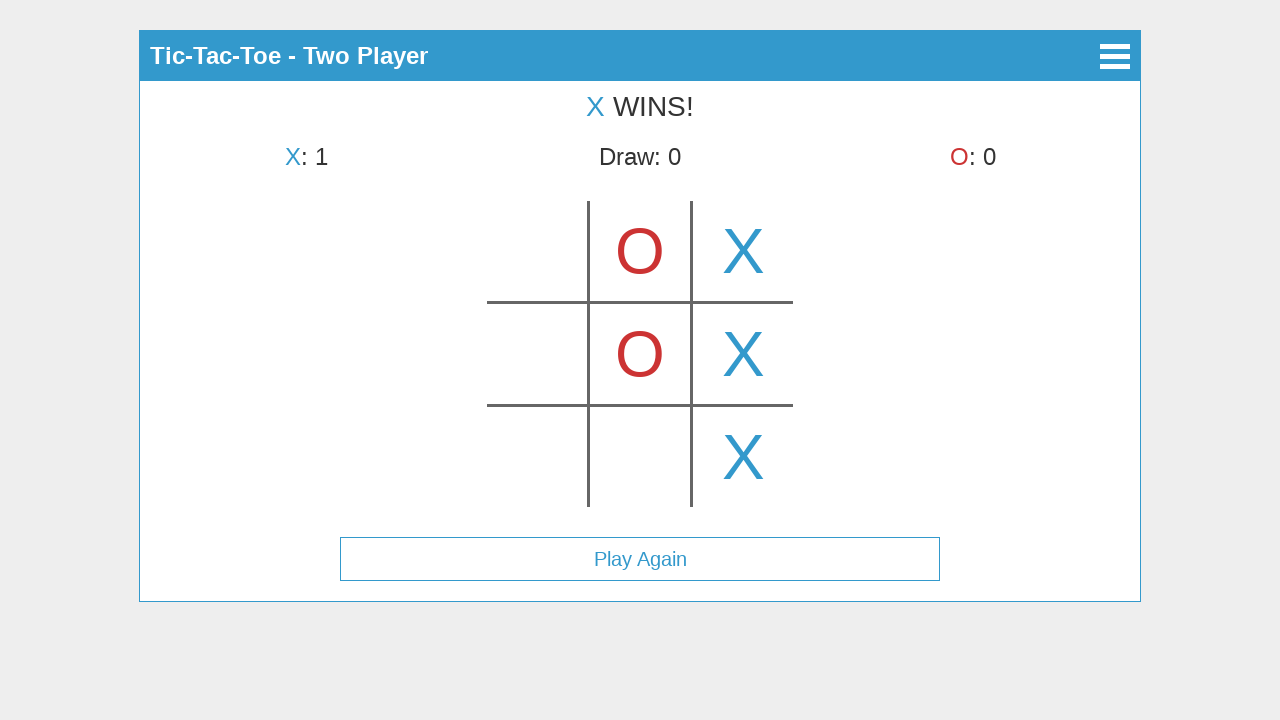

Verified X wins counter incremented to 1
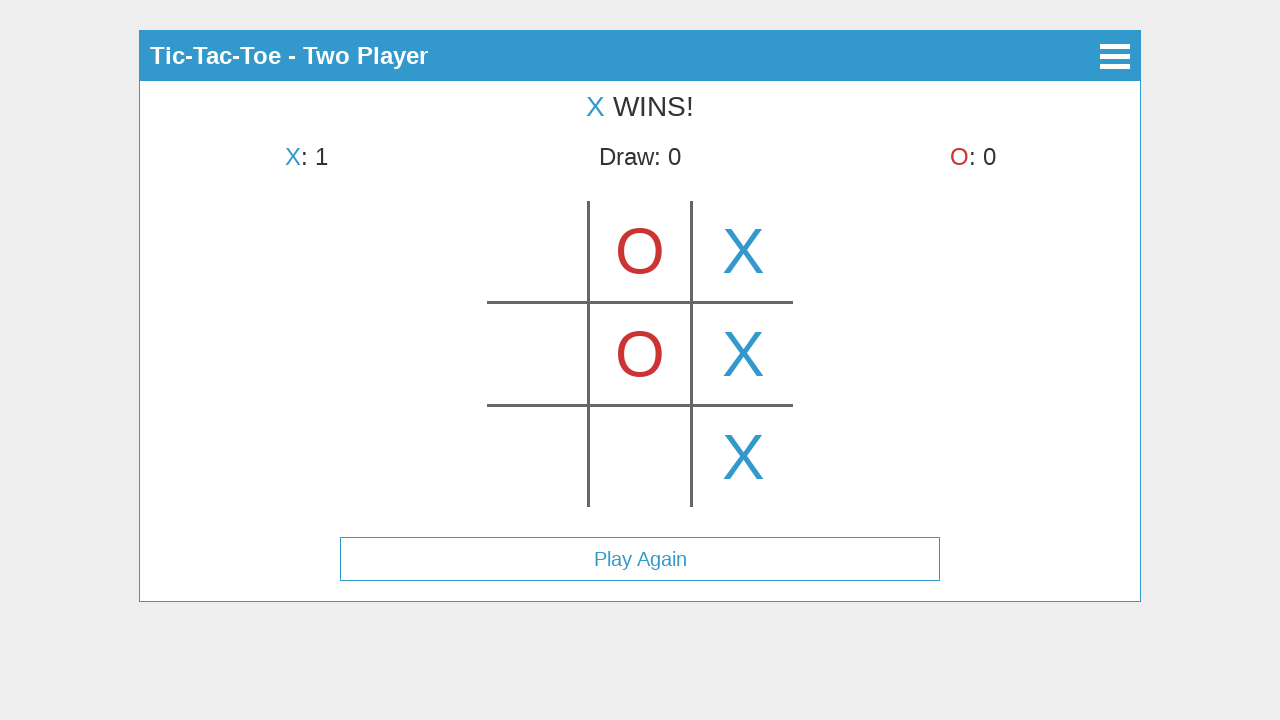

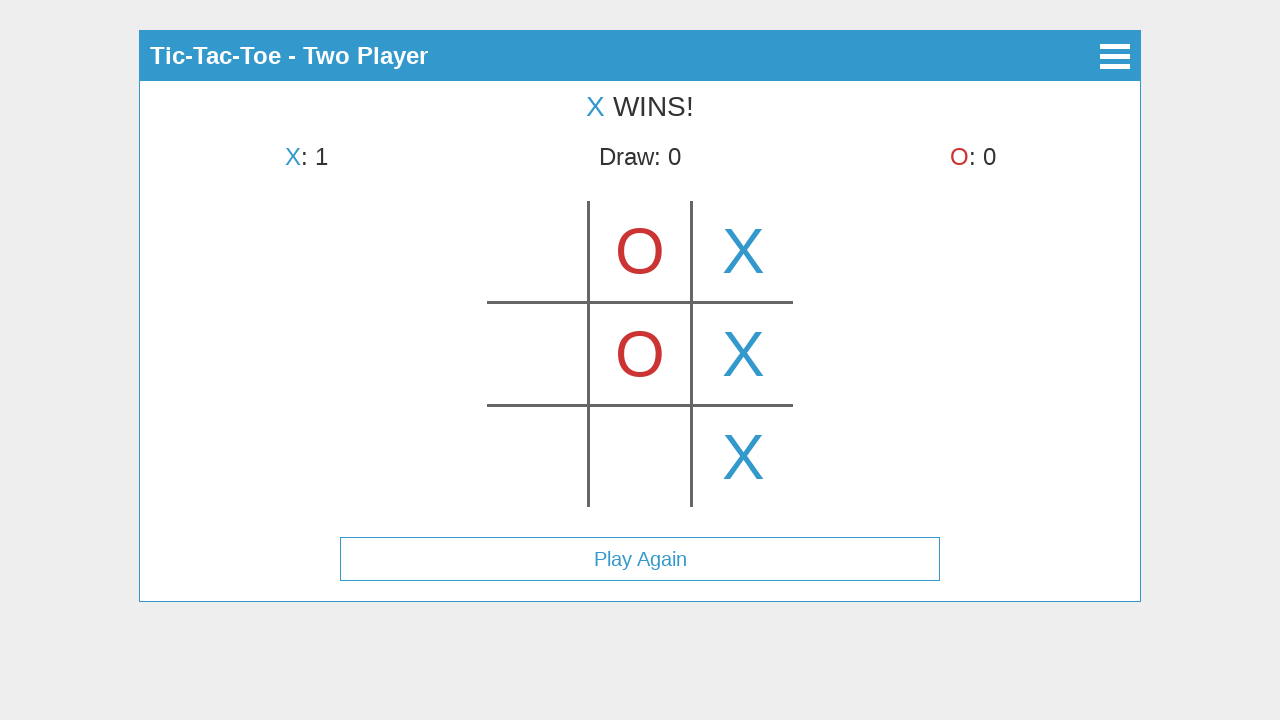